Navigates to a Selenium course content page, clicks on the "Model Resumes" section header, and then clicks on the "Resume Model-1" link to view a sample resume.

Starting URL: http://greenstech.in/selenium-course-content.html

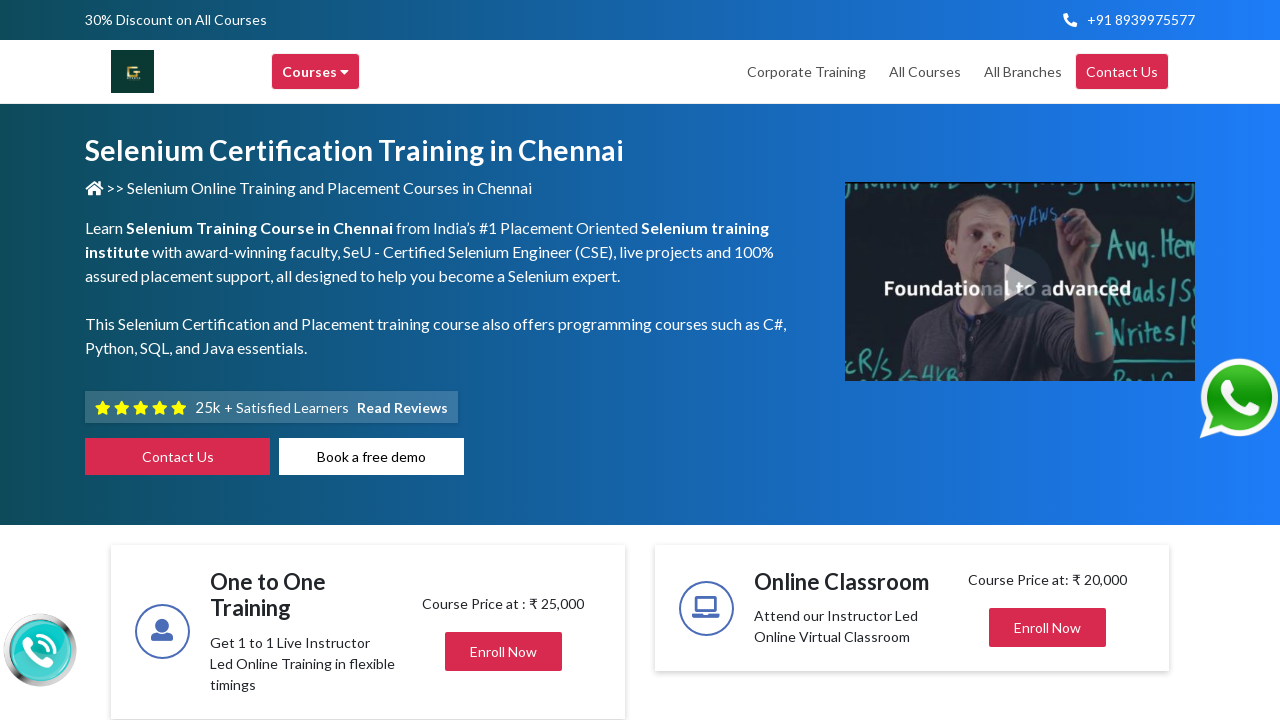

Clicked on the 'Model Resumes' section header at (1007, 361) on xpath=//h2[contains(text(),'Model Resumes')]
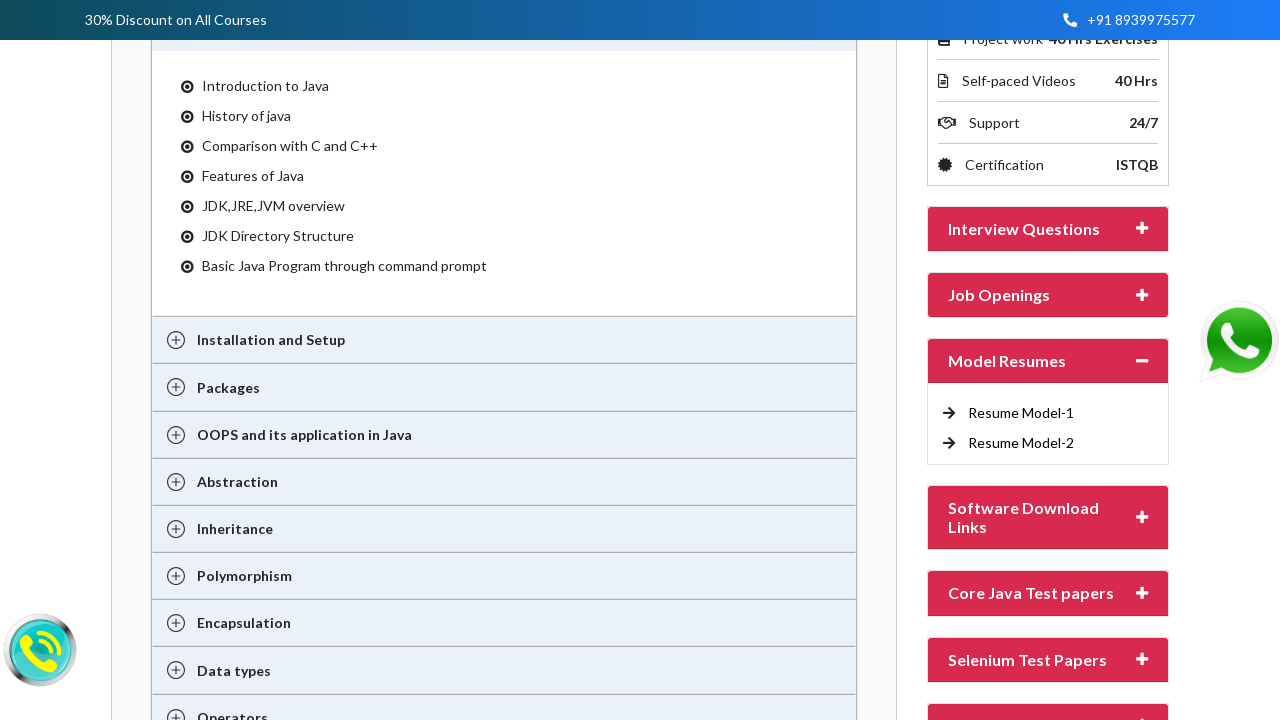

Clicked on the 'Resume Model-1' link to view sample resume at (1021, 413) on xpath=//a[contains(text(),'Resume Model-1')]
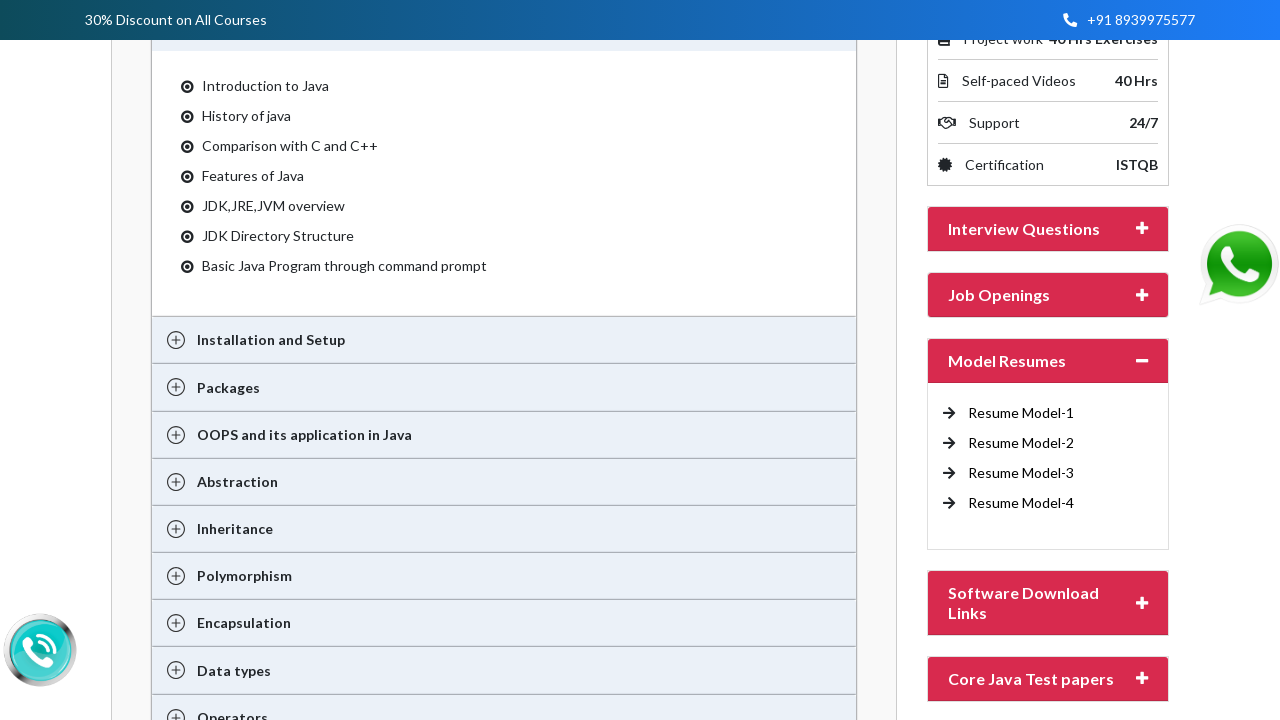

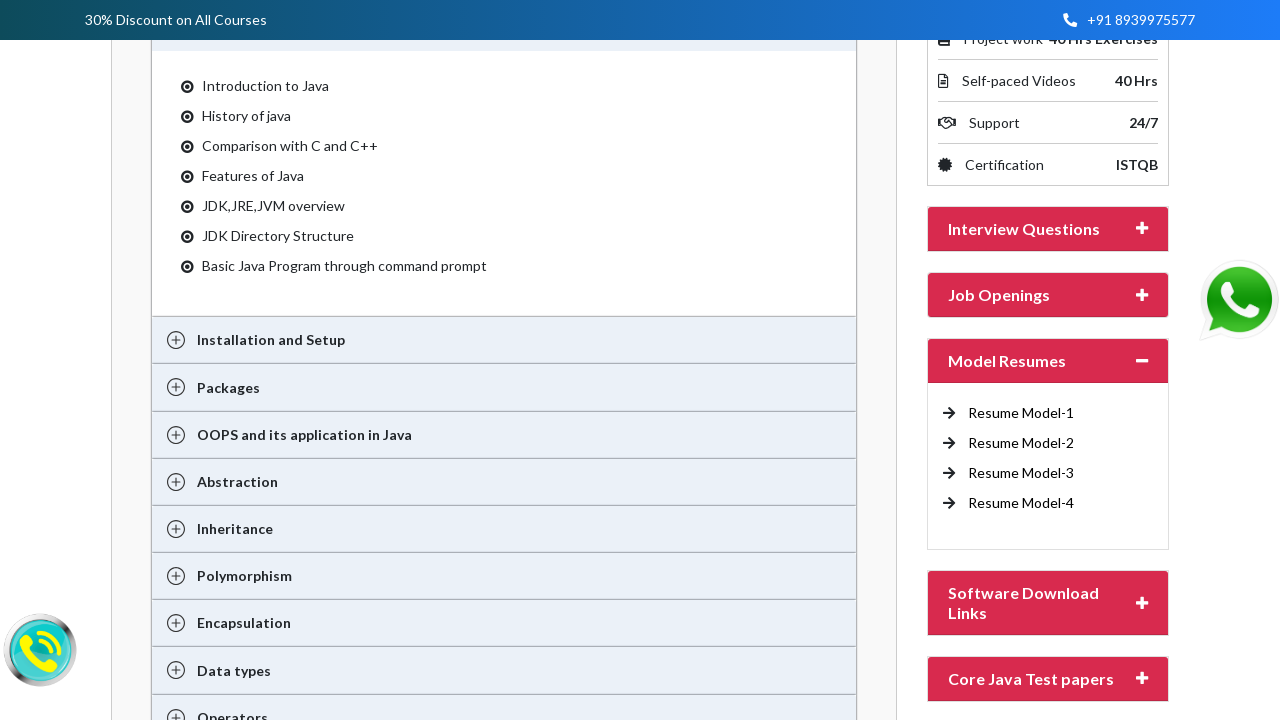